Tests clicking the Hangman game link and verifying it navigates to the correct GitHub file showing the HangmanSpec.java code

Starting URL: https://selenide.org/quick-start.html

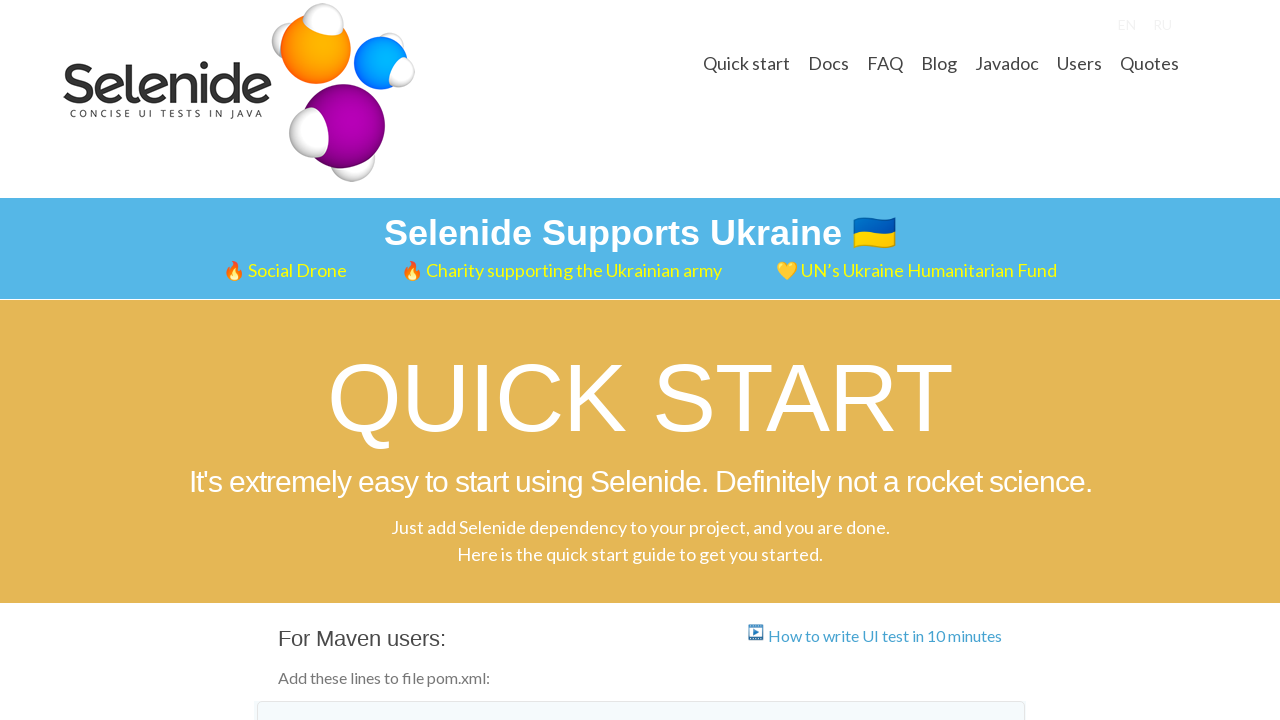

Scrolled Hangman game link into view
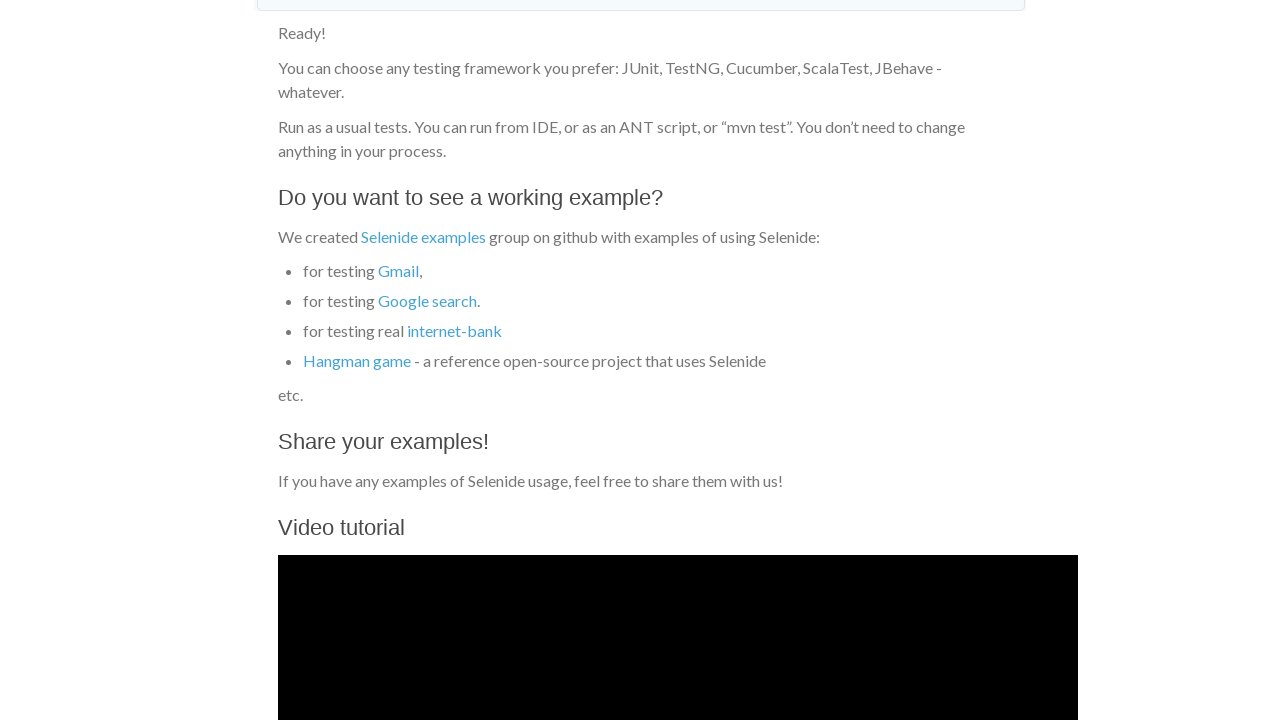

Clicked Hangman game link at (357, 361) on a:has-text('Hangman game')
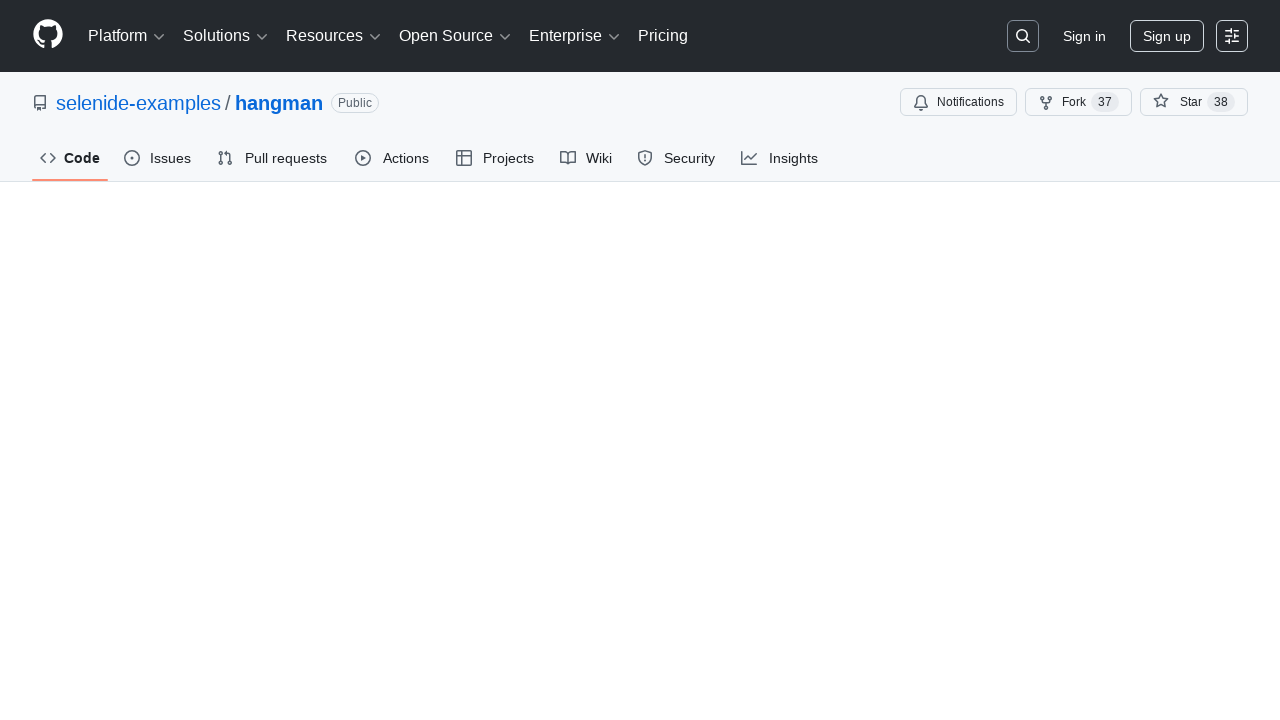

File name element loaded
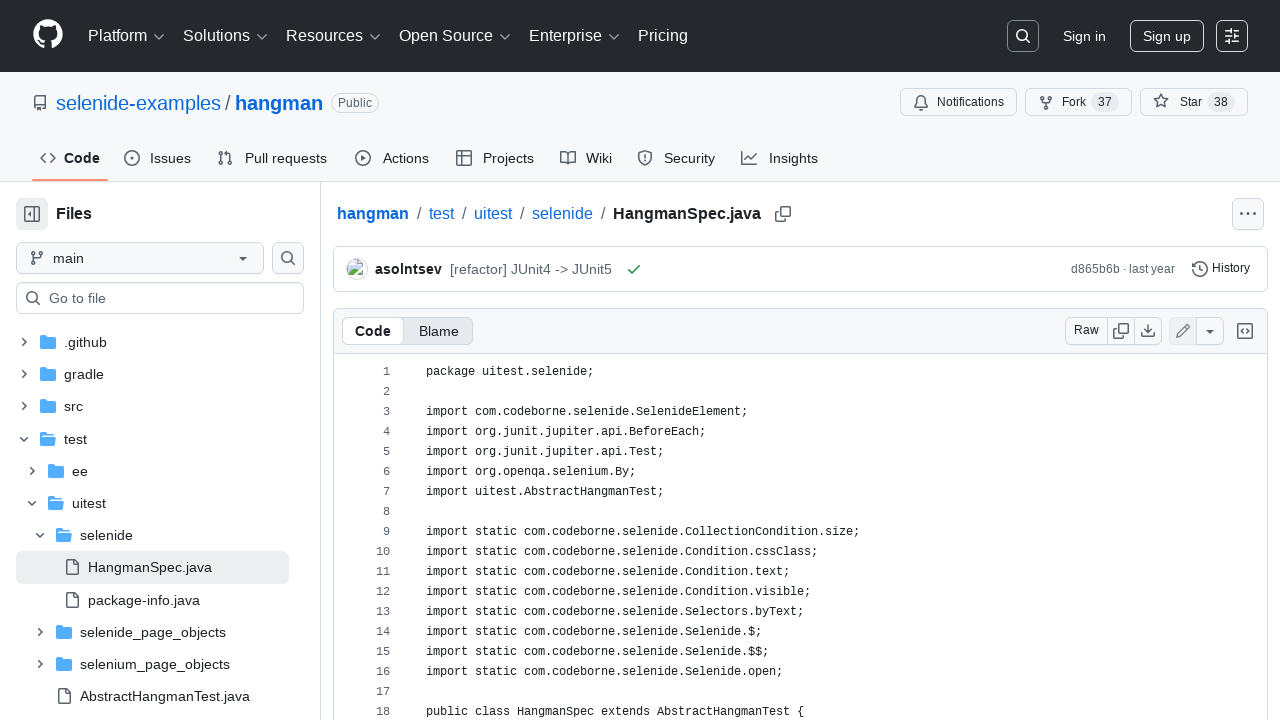

Verified HangmanSpec.java file name is displayed
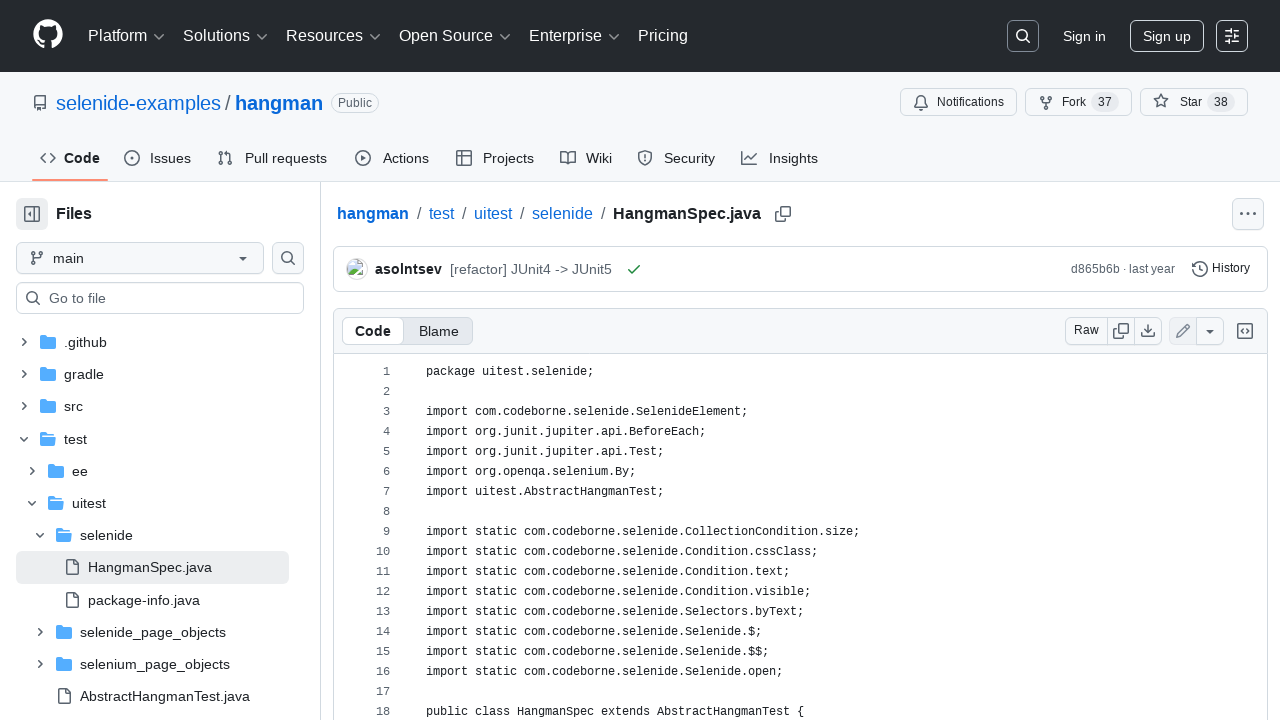

Code content area loaded
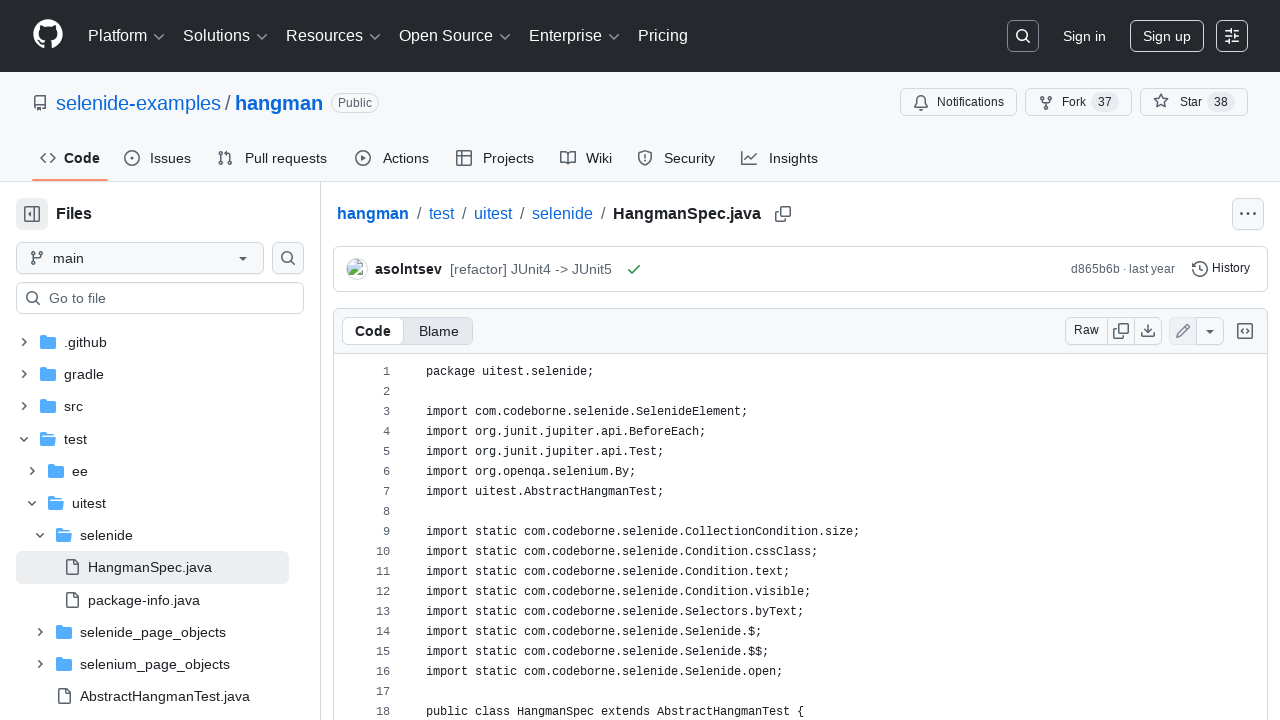

Verified HangmanSpec class declaration is present in code
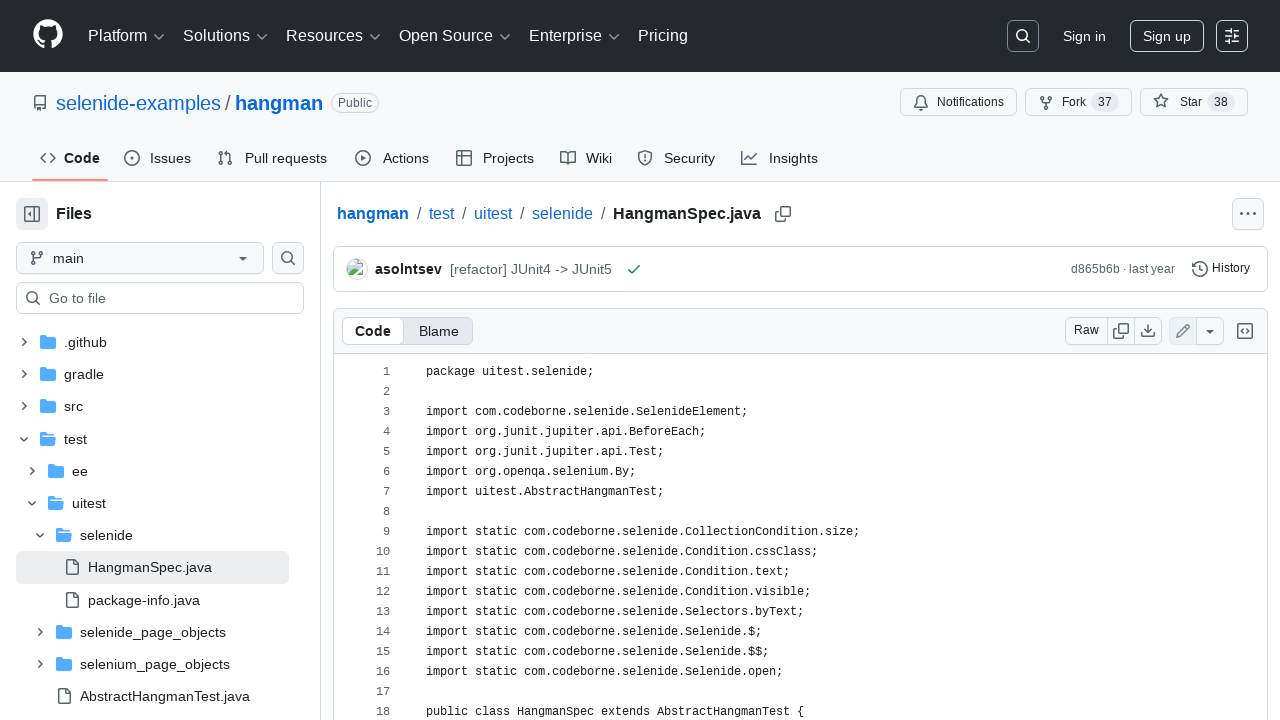

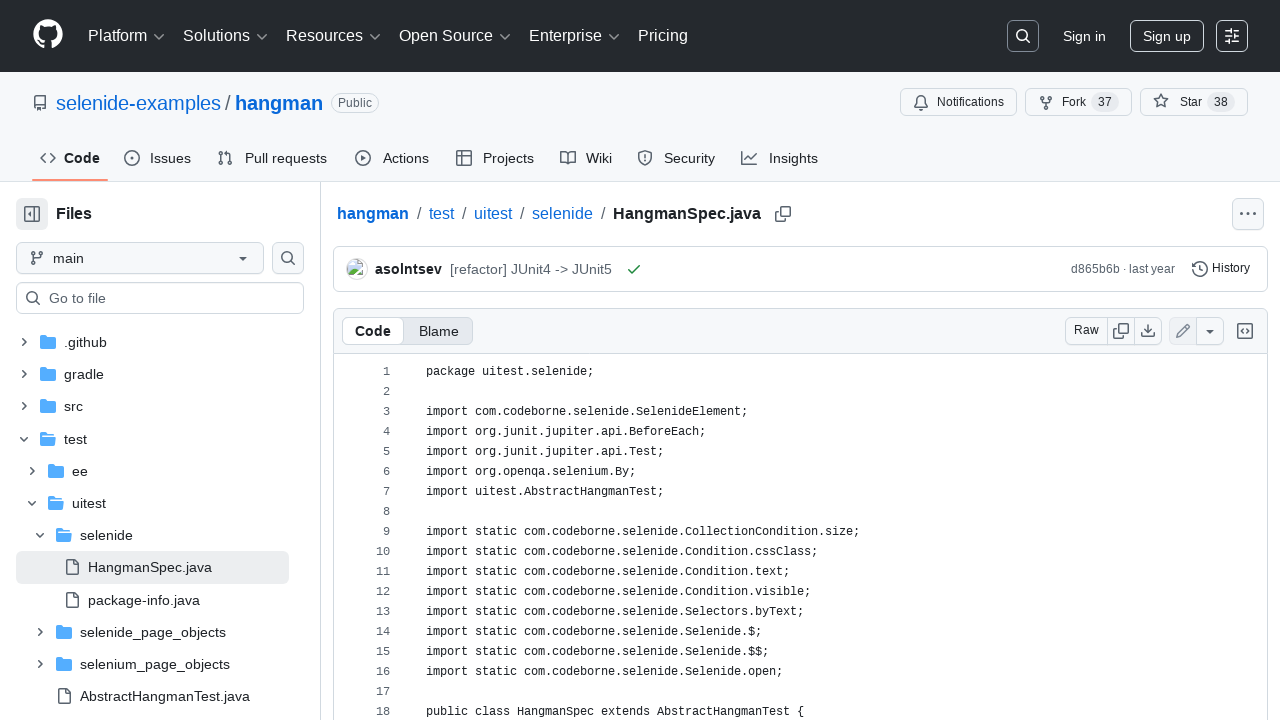